Tests converting binary 1010 to decimal 10 using the base converter.

Starting URL: https://www.001236.xyz/en/base

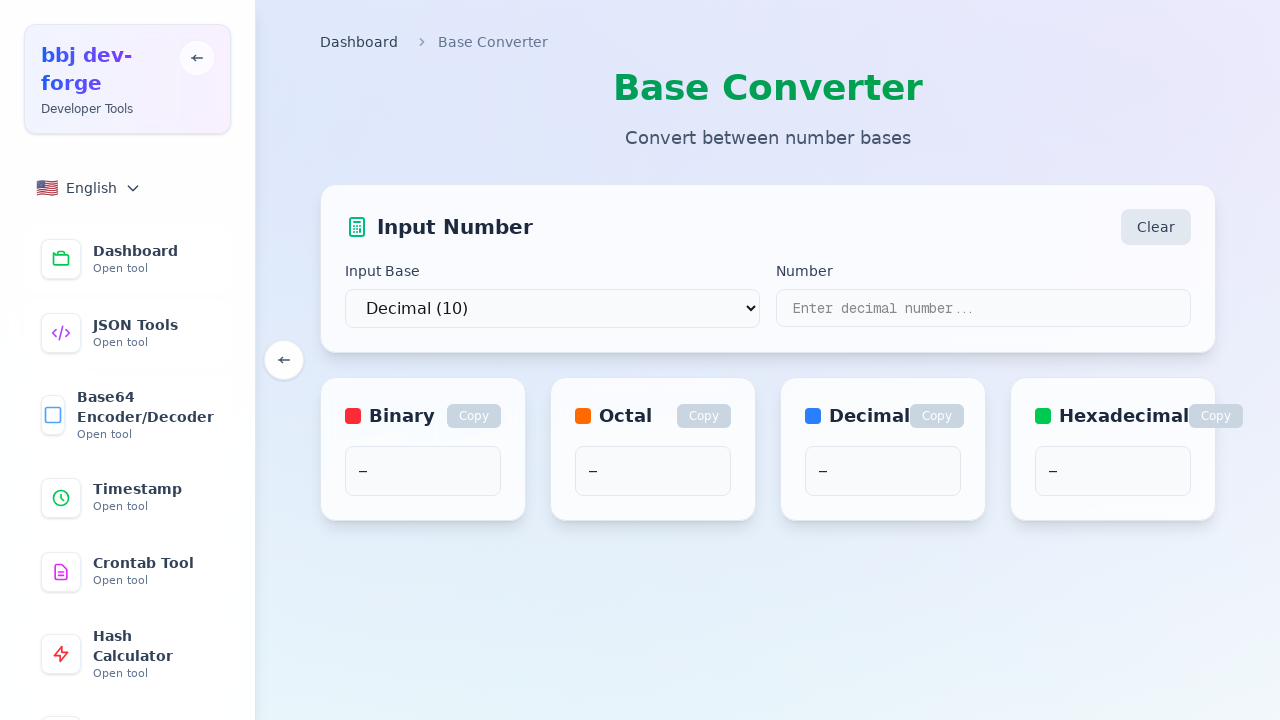

Waited for page to load (networkidle)
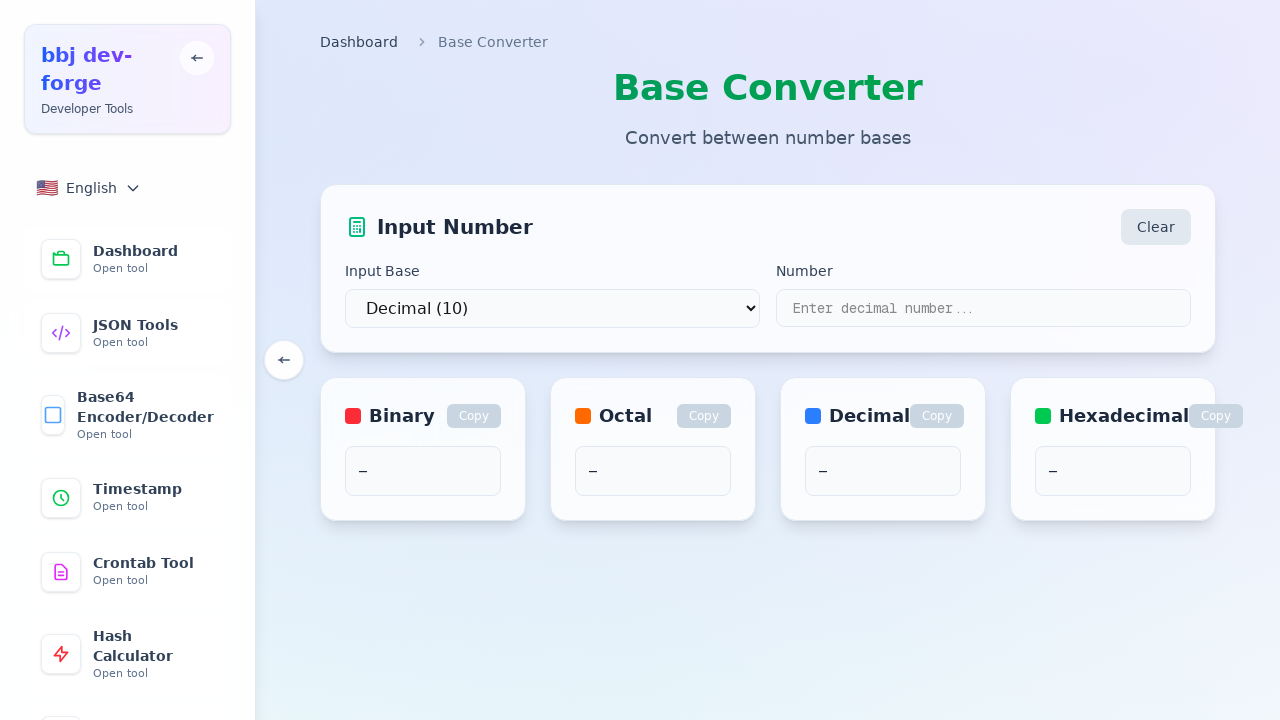

Located the number input field
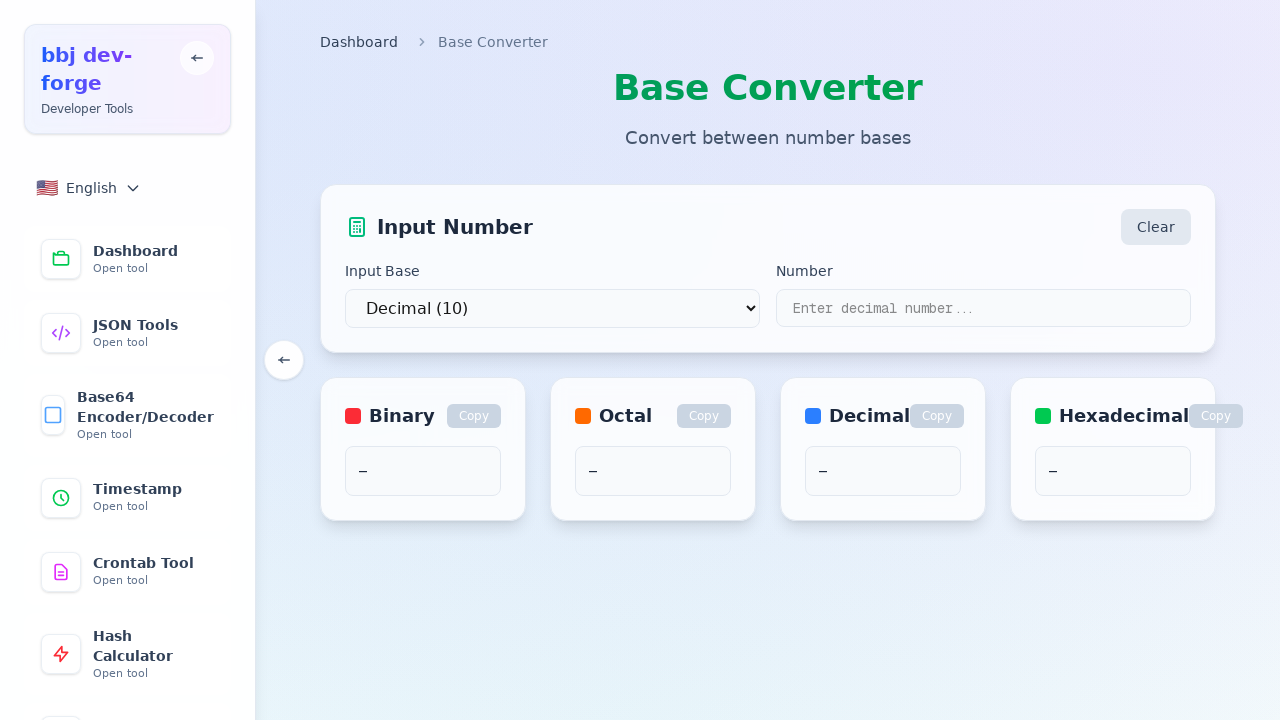

Entered binary number 1010 in the input field on input[type="text"], input[type="number"], textarea >> nth=0
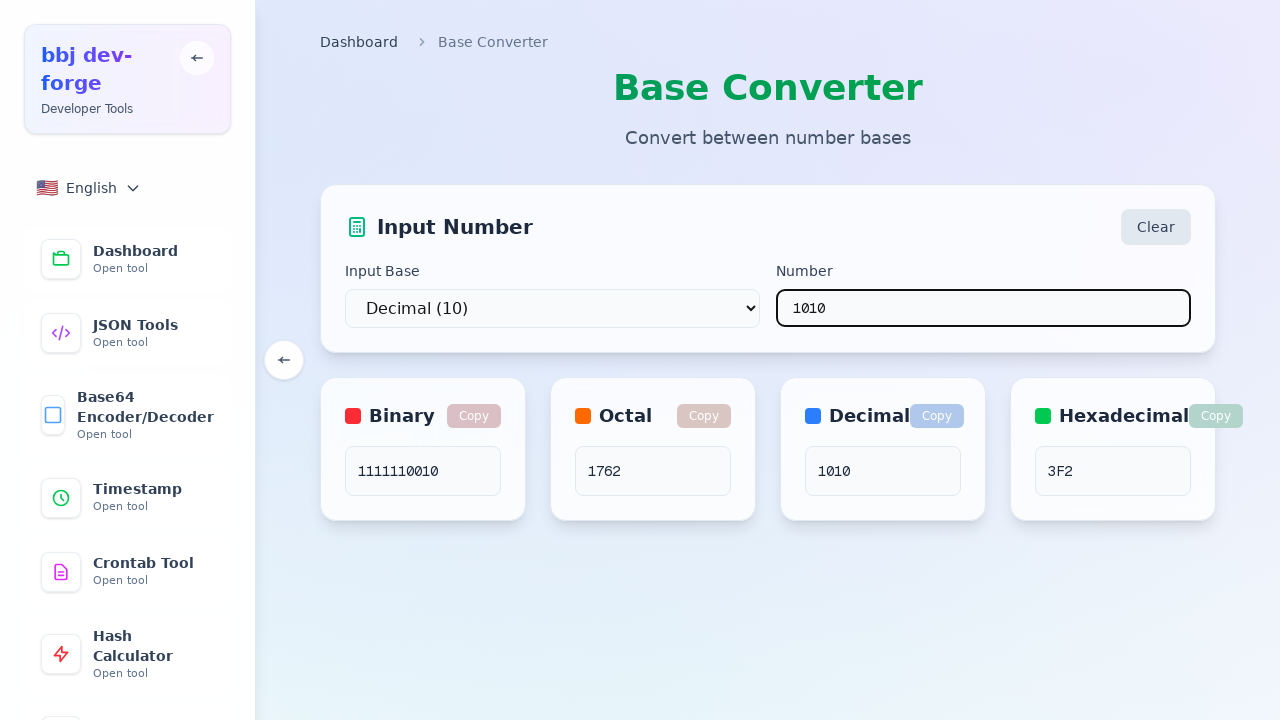

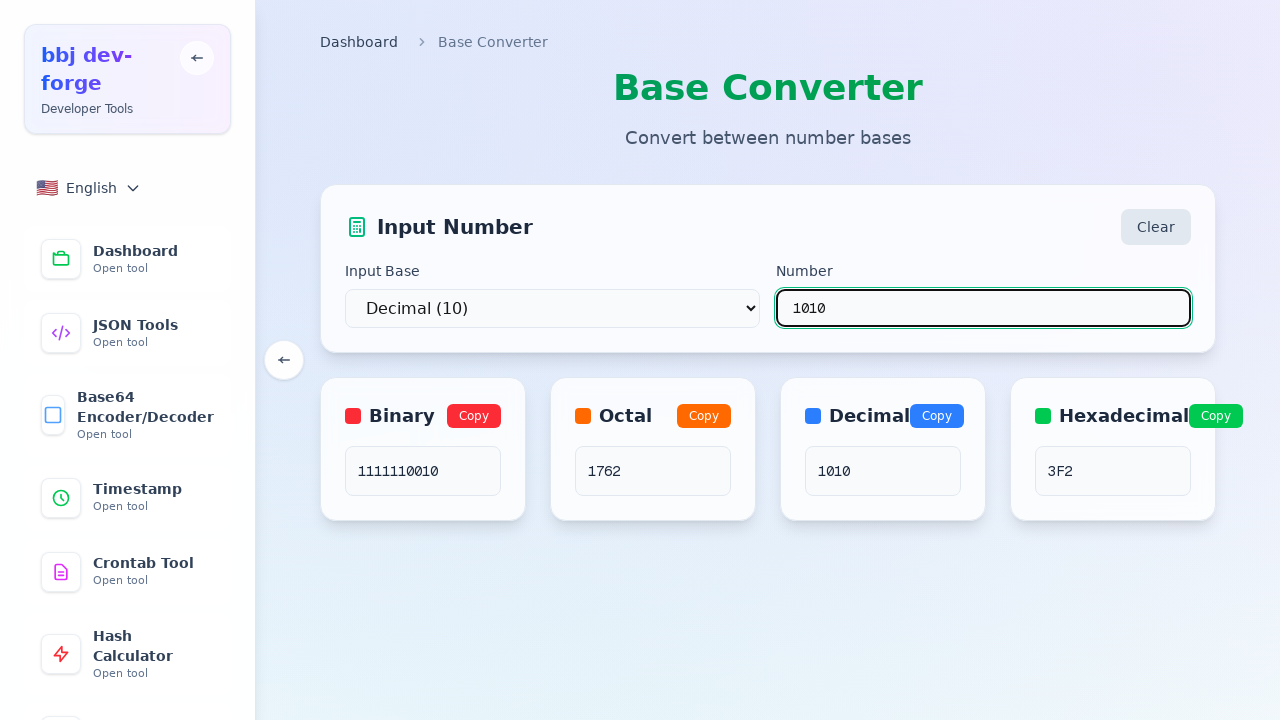